Tests dynamic page loading where an element is rendered after clicking a Start button. Clicks the Start button, waits for the loading bar to complete, and verifies the finish text appears.

Starting URL: http://the-internet.herokuapp.com/dynamic_loading/2

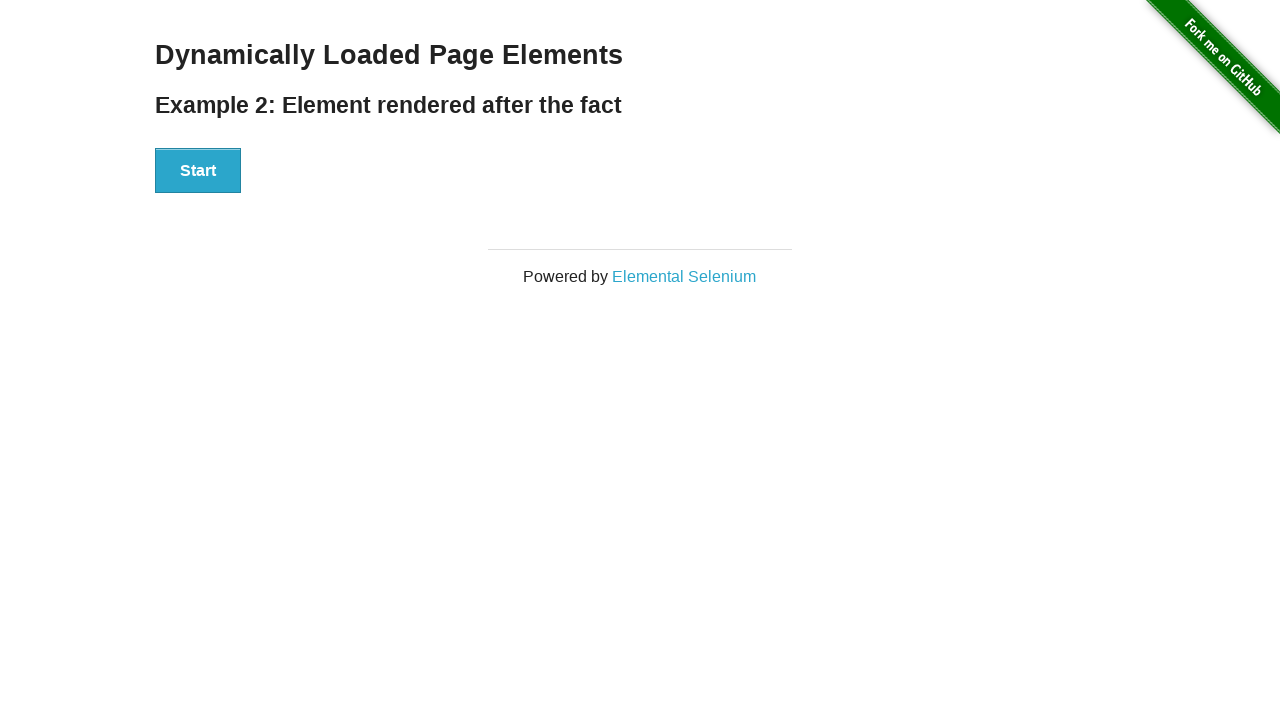

Clicked Start button to trigger dynamic loading at (198, 171) on #start button
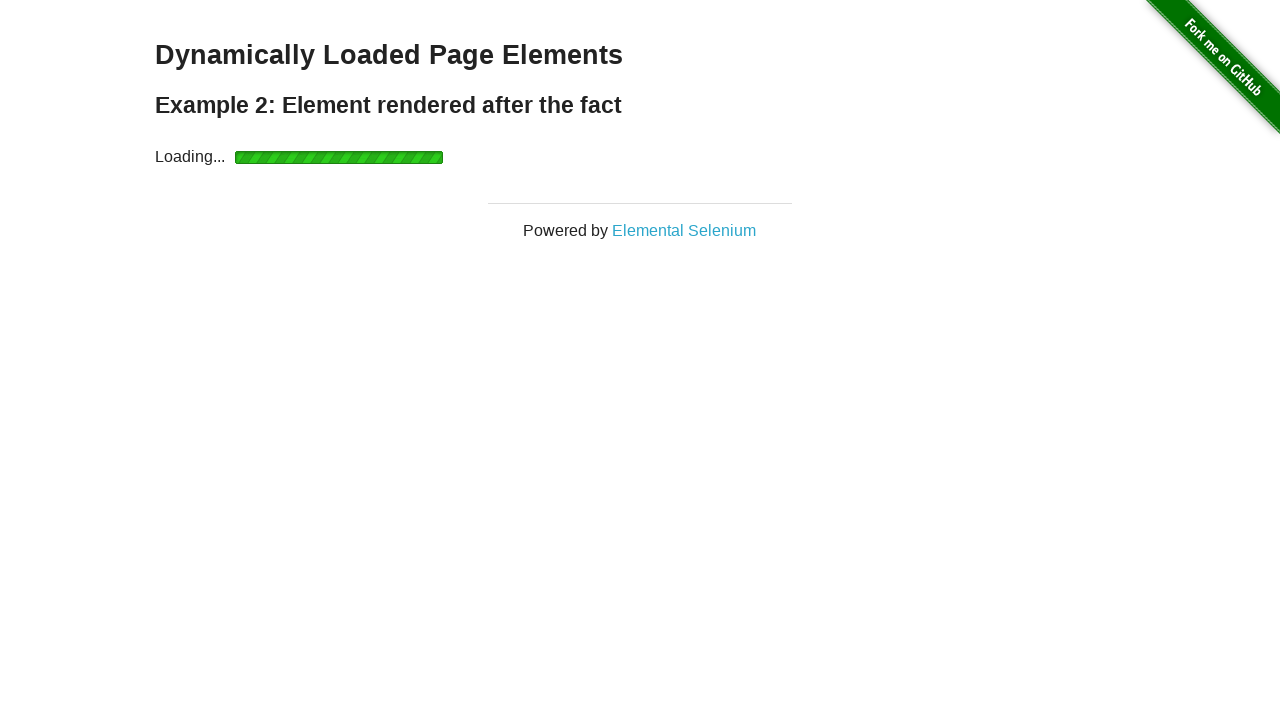

Waited for loading bar to complete and finish element to appear
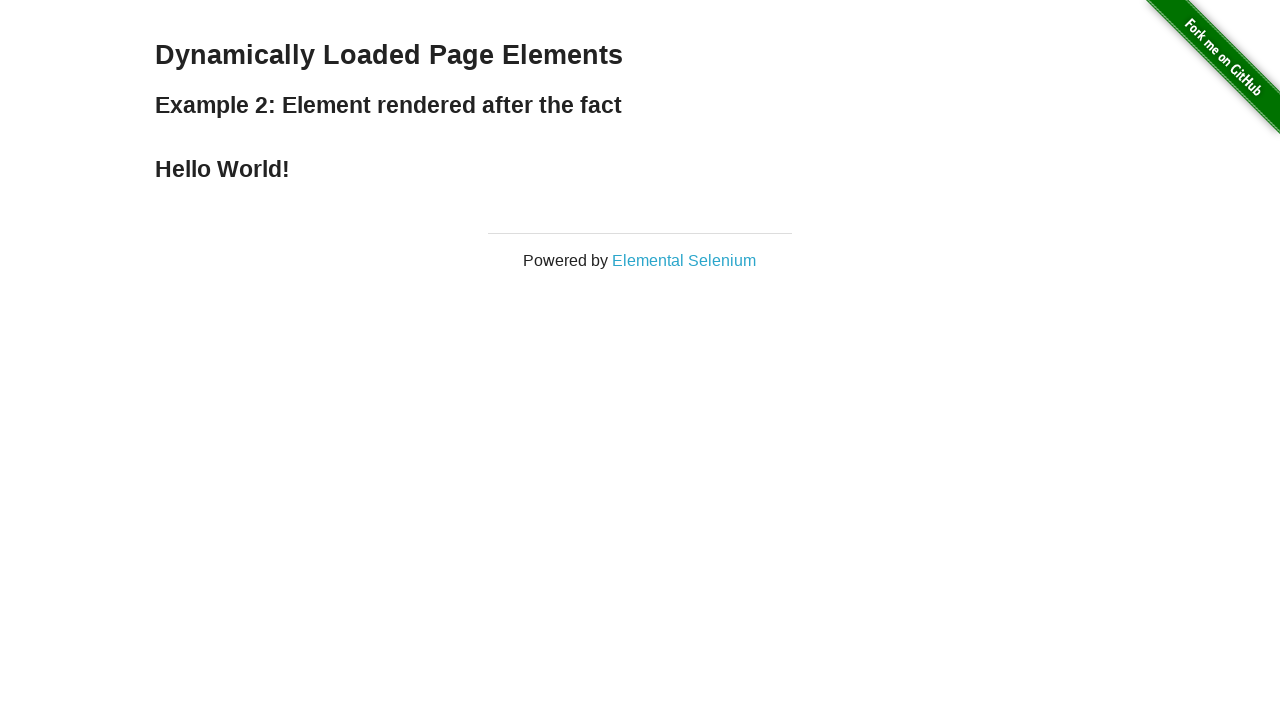

Verified finish text element is visible
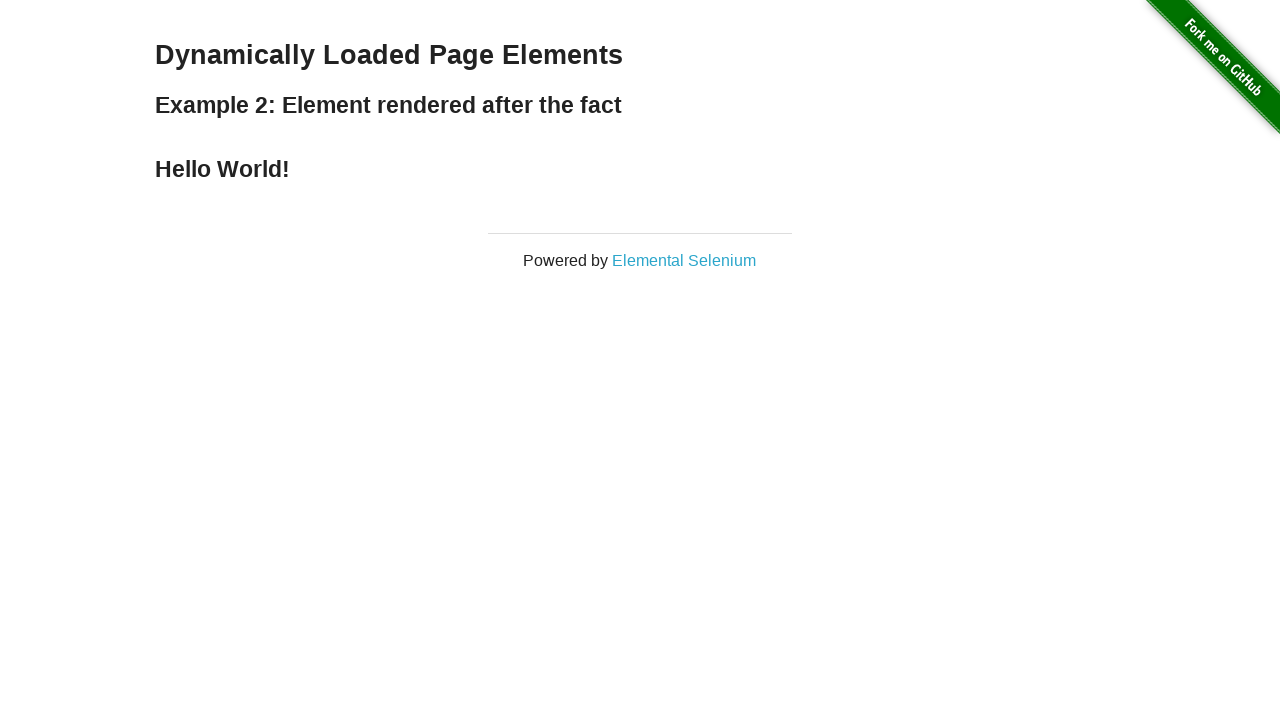

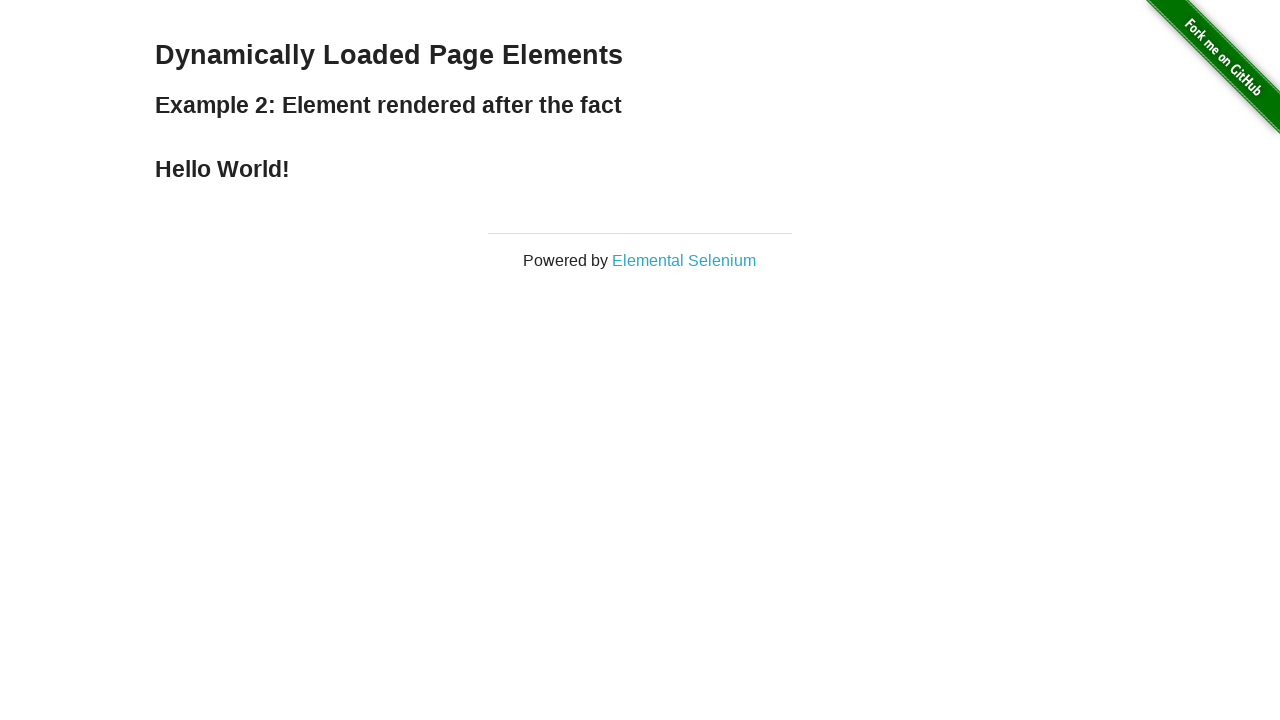